Tests the Playwright documentation website by verifying the page title, checking the "Get Started" link attributes, clicking it, and confirming the Installation heading is visible on the resulting page.

Starting URL: https://playwright.dev/

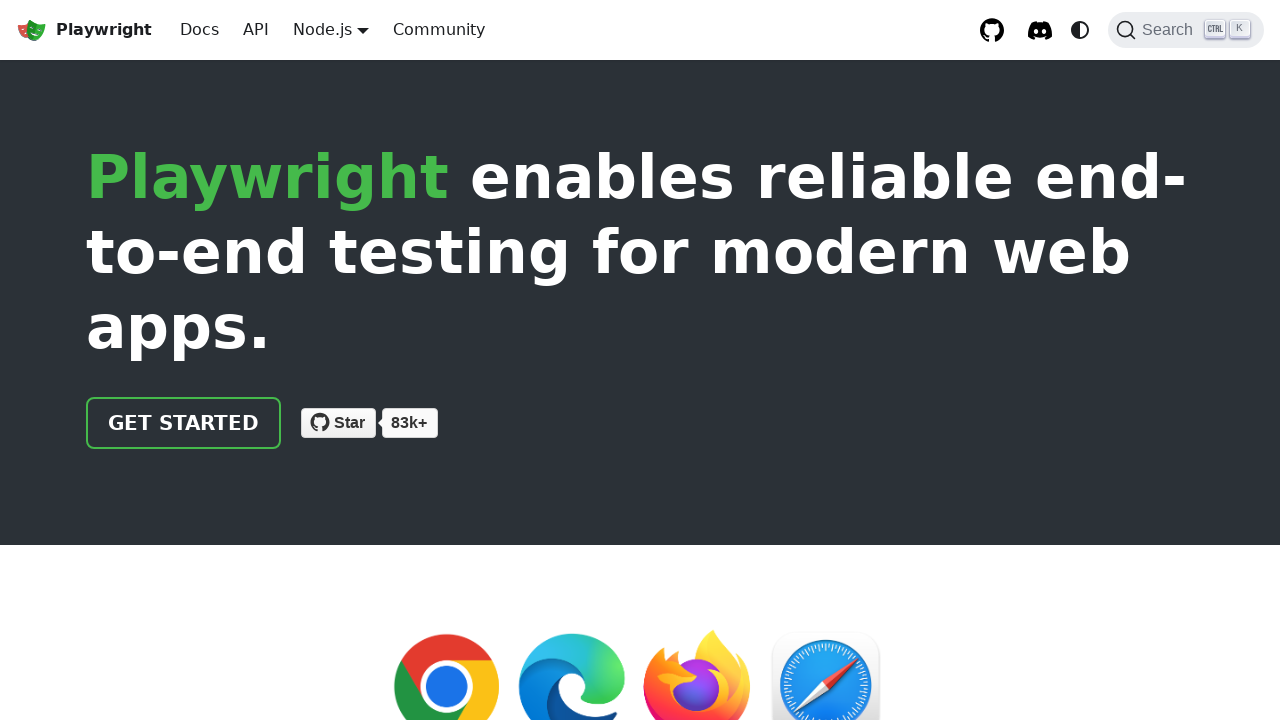

Verified page title contains 'Playwright'
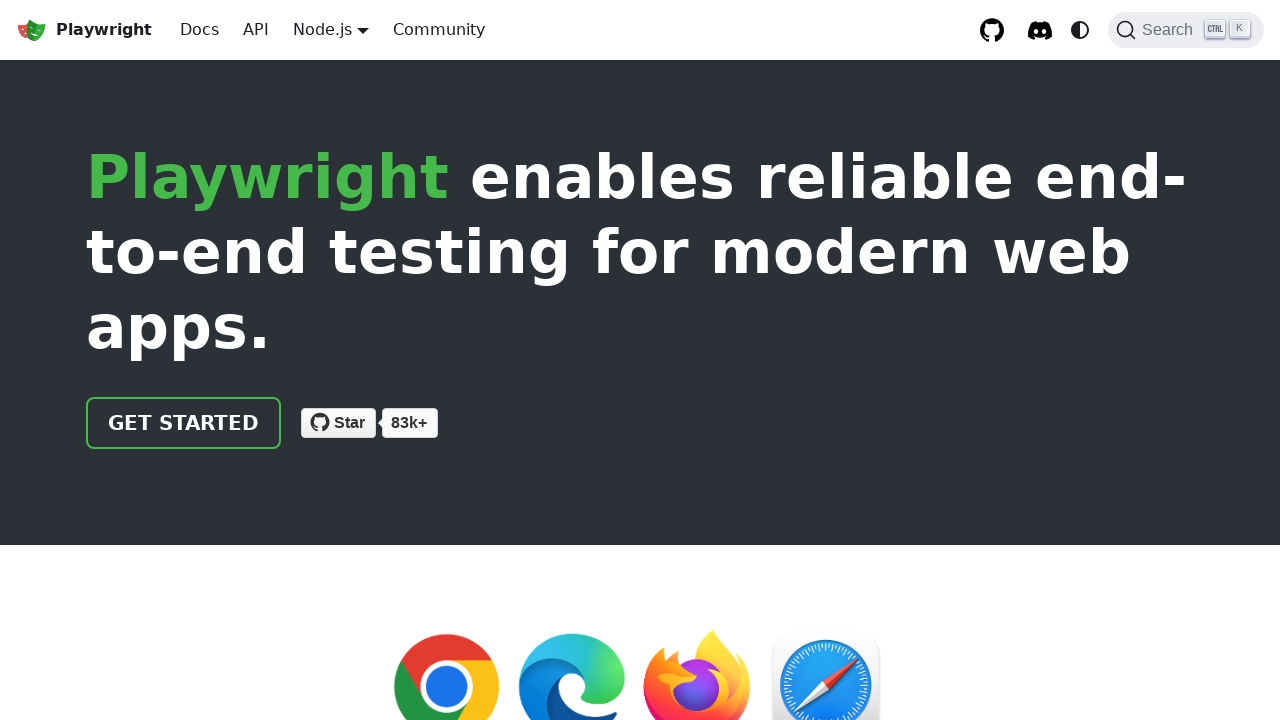

Located the 'Get Started' link
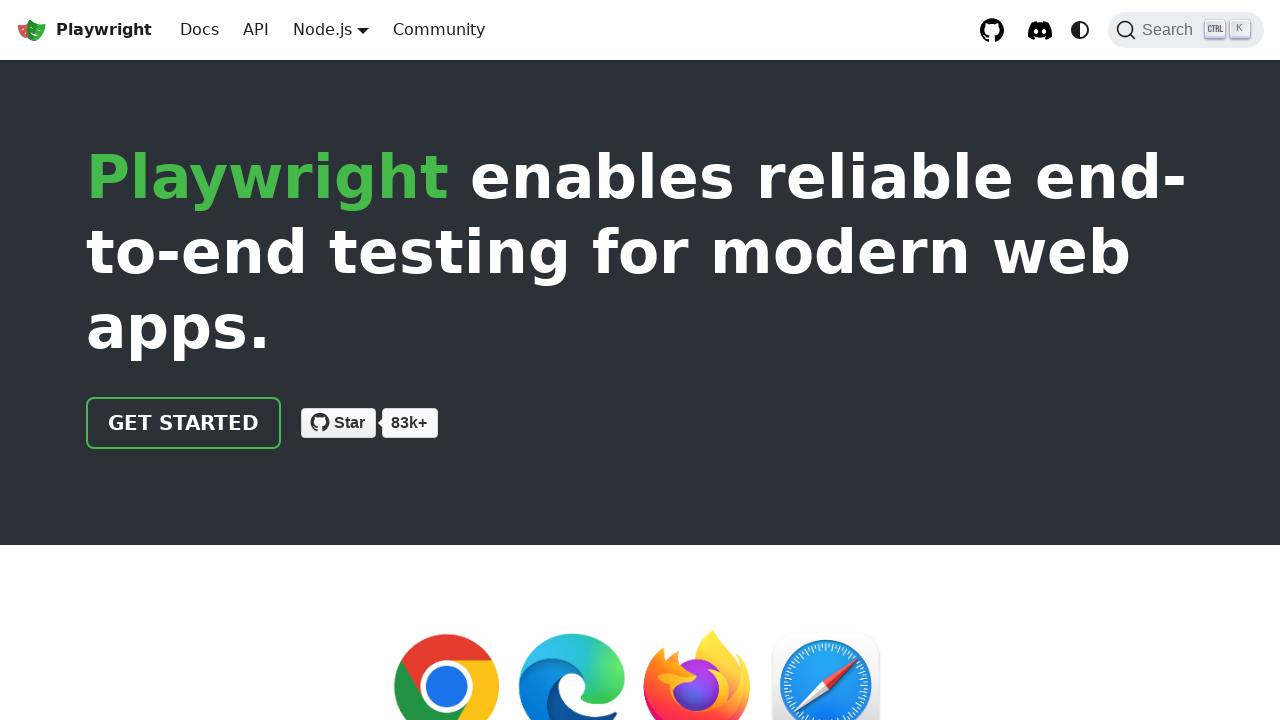

Verified 'Get Started' link href attribute is '/docs/intro'
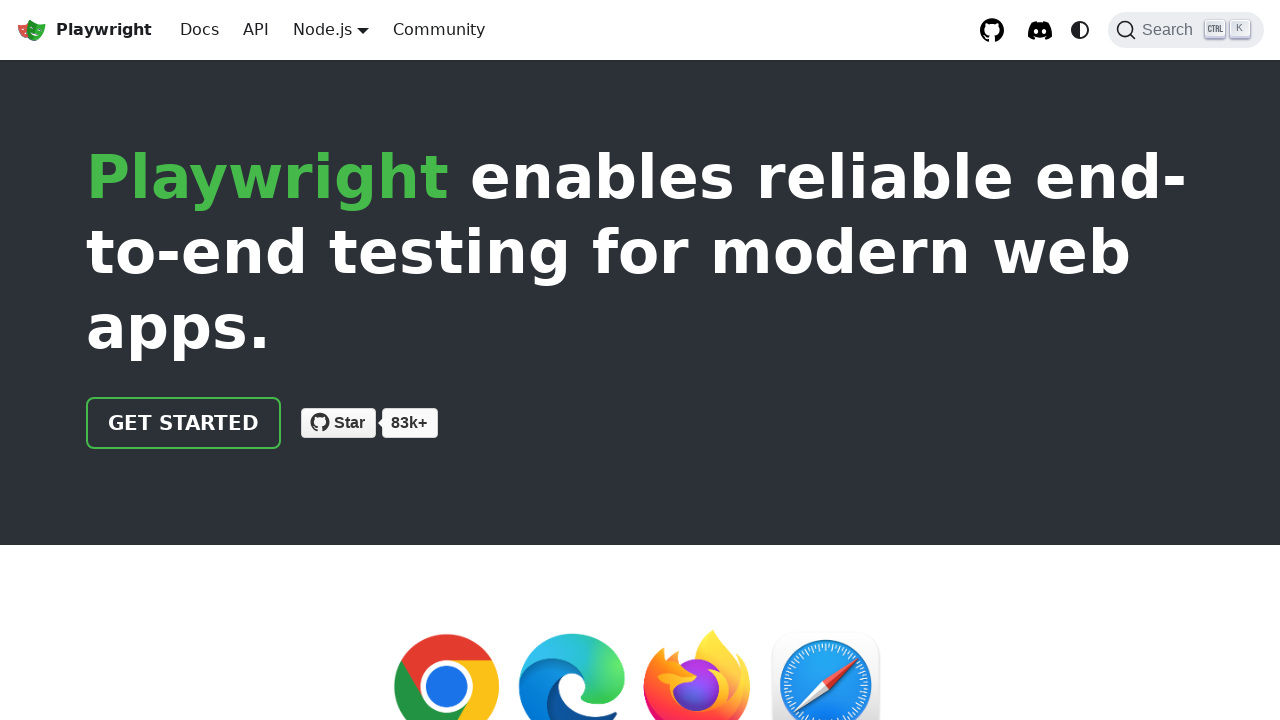

Clicked the 'Get Started' link at (184, 423) on internal:role=link[name="Get Started"i]
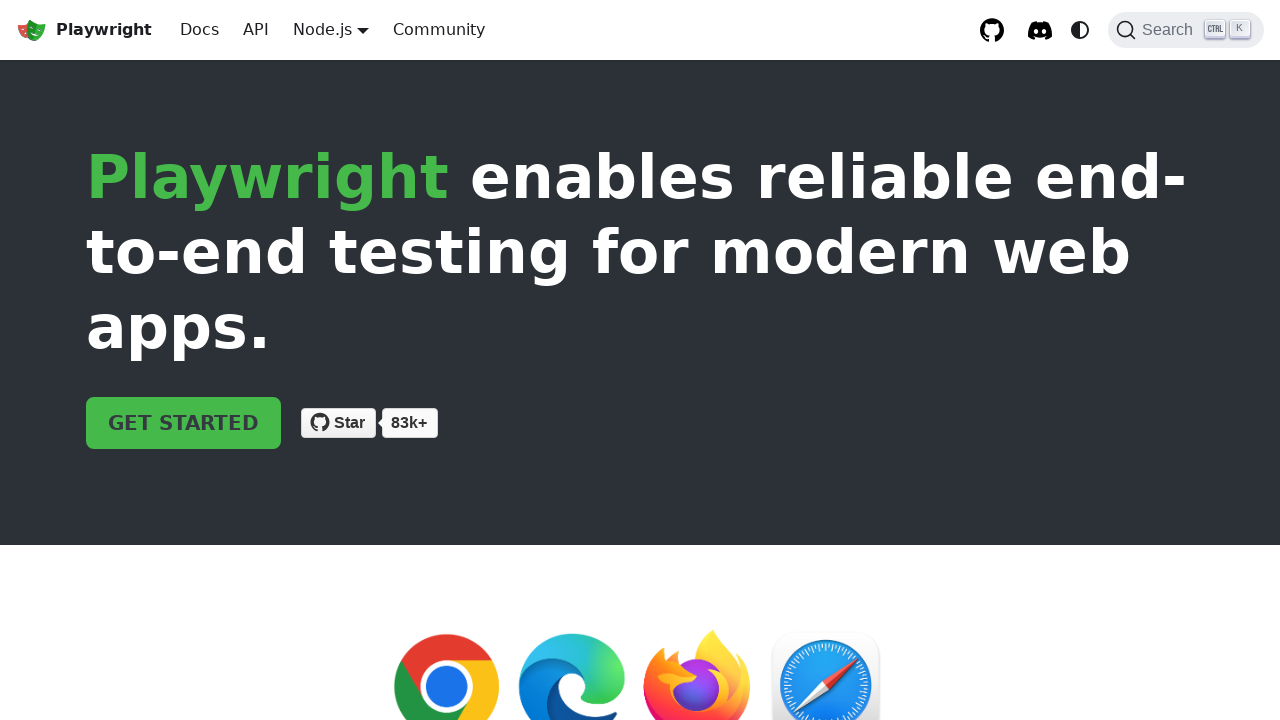

Installation heading is now visible on the page
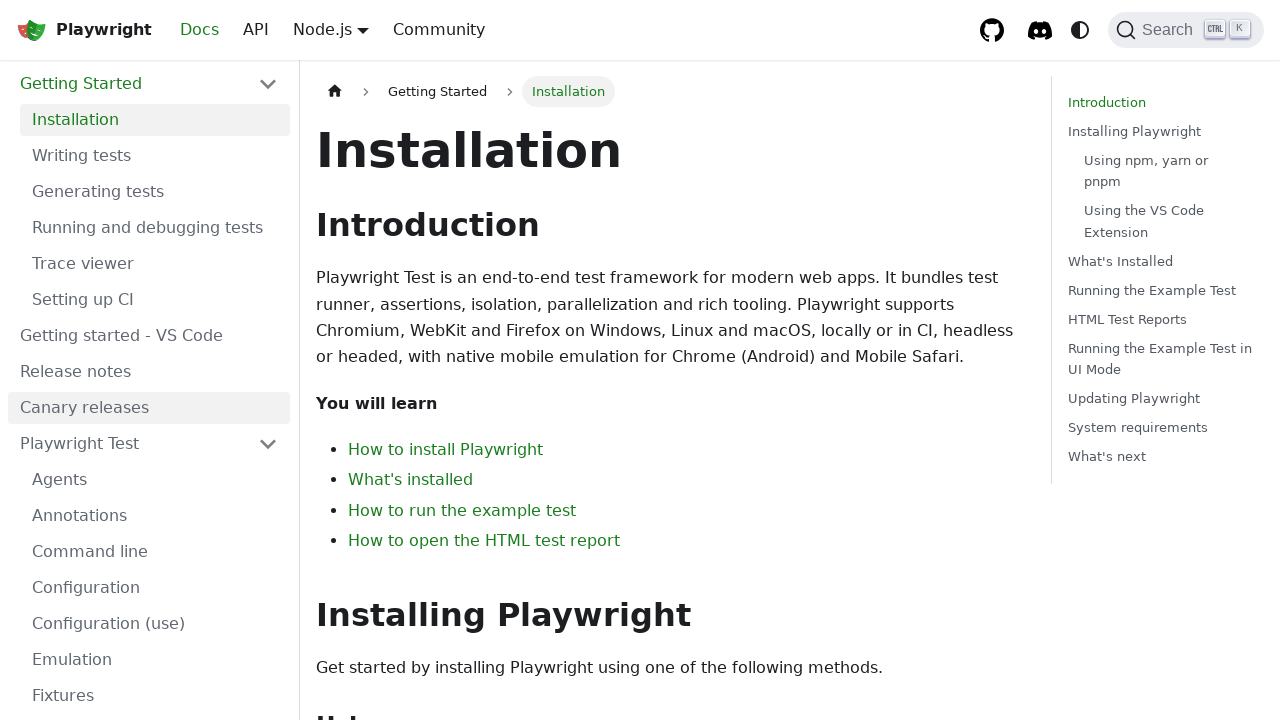

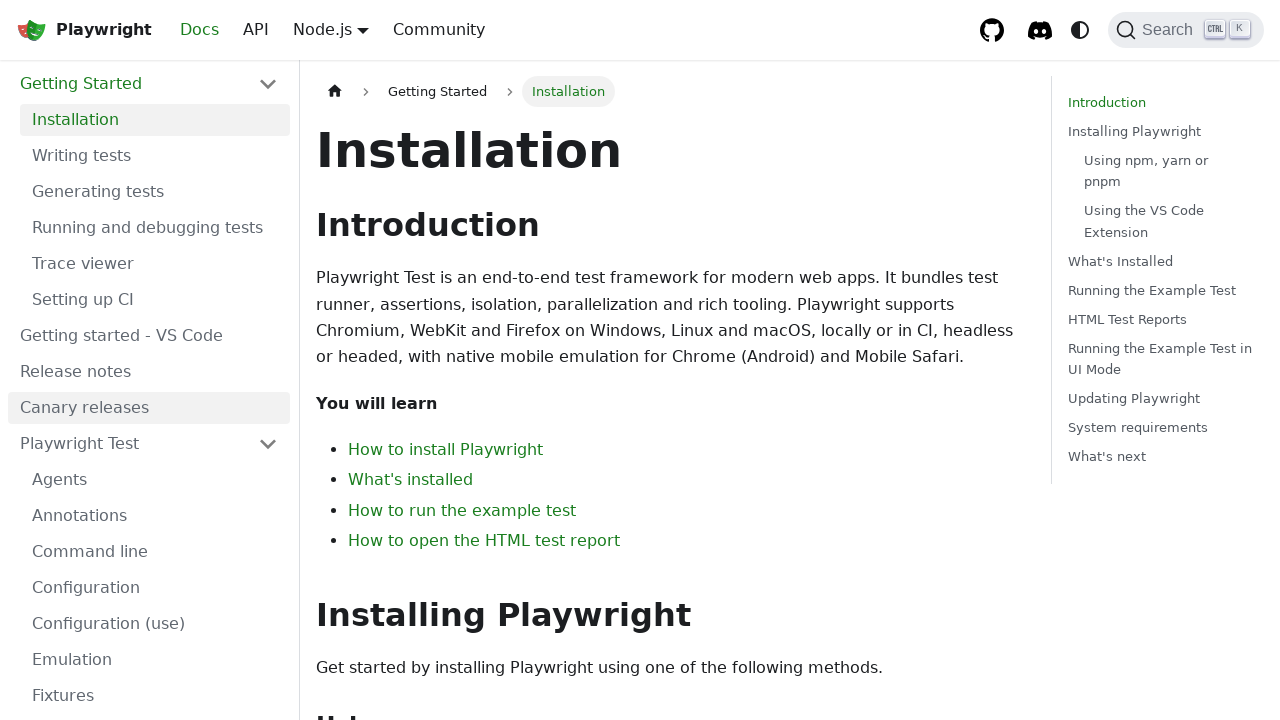